Tests checkbox functionality by finding all checkboxes, verifying their initial state, clicking each one to toggle selection, and verifying the updated state

Starting URL: http://www.echoecho.com/htmlforms09.htm

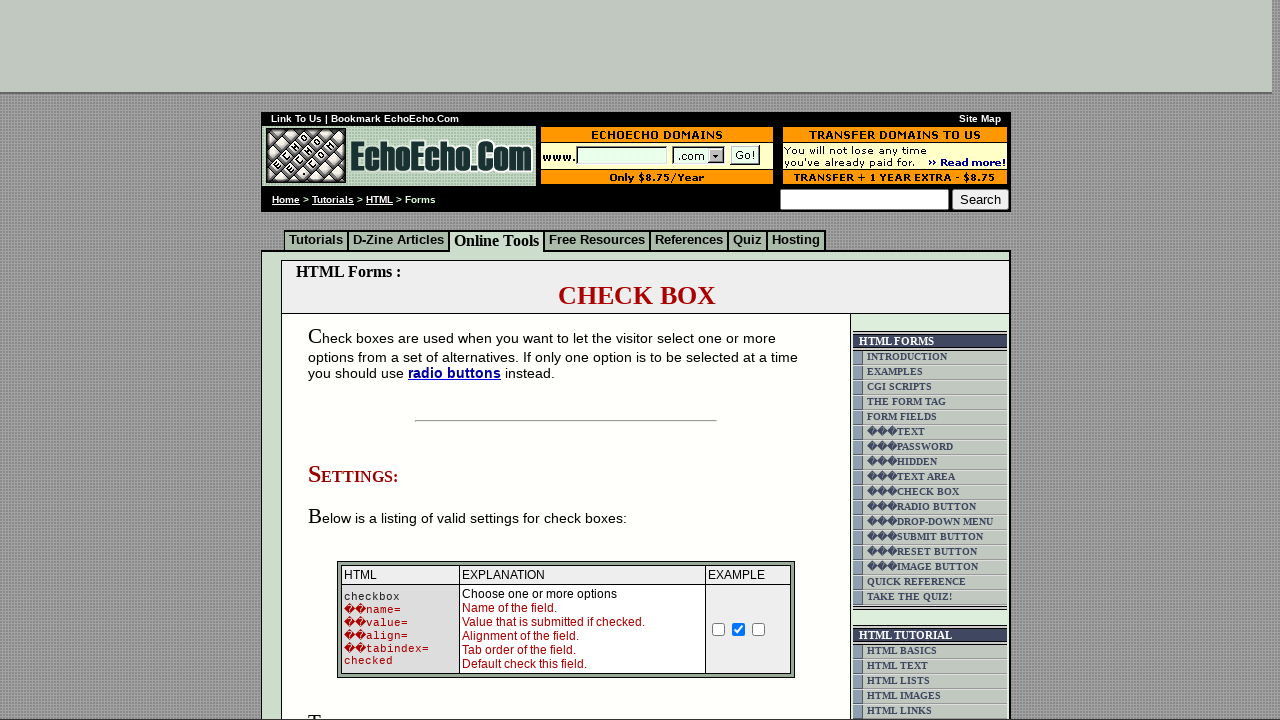

Navigated to checkbox form page
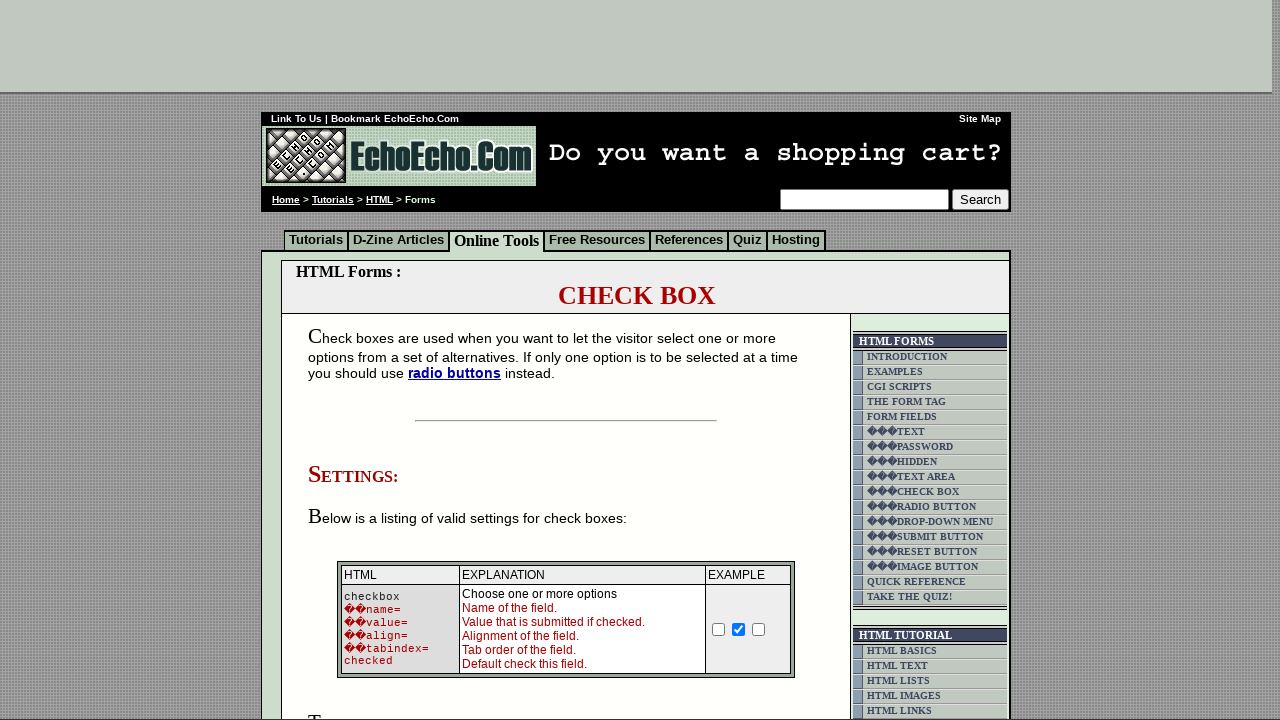

Found all checkboxes in the table
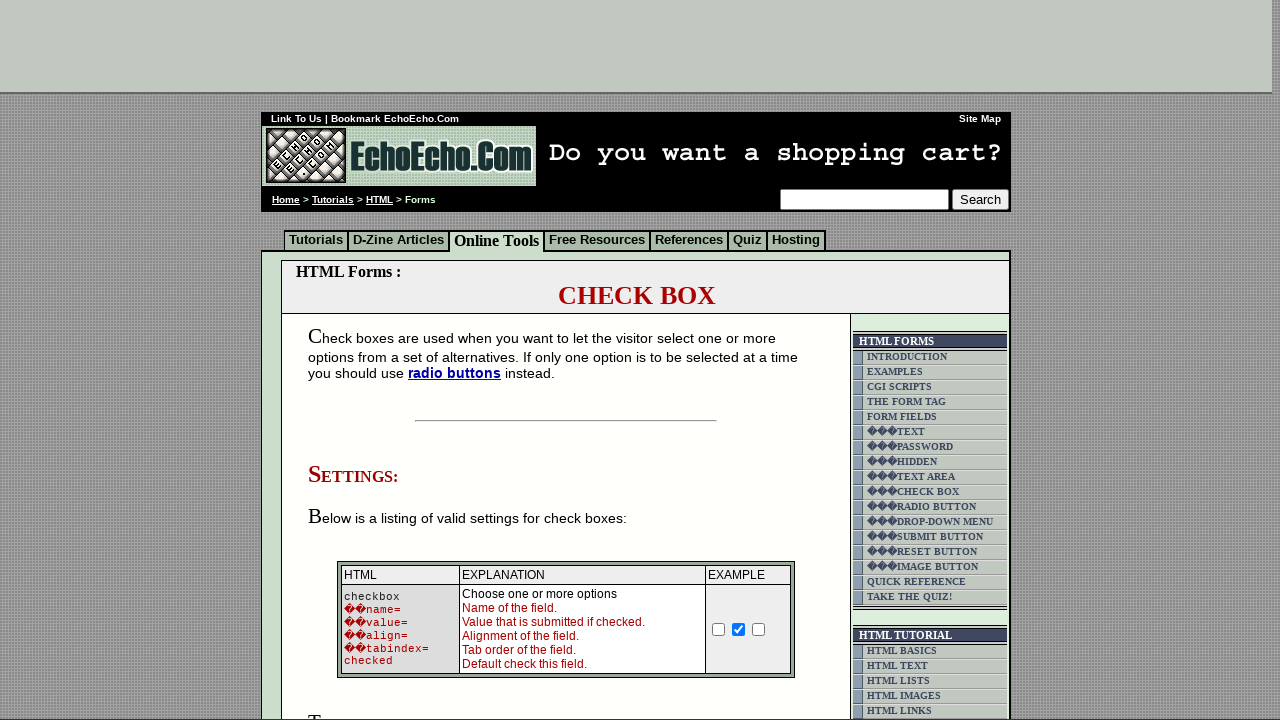

Clicked a checkbox to toggle its state at (354, 360) on td.table5 input >> nth=0
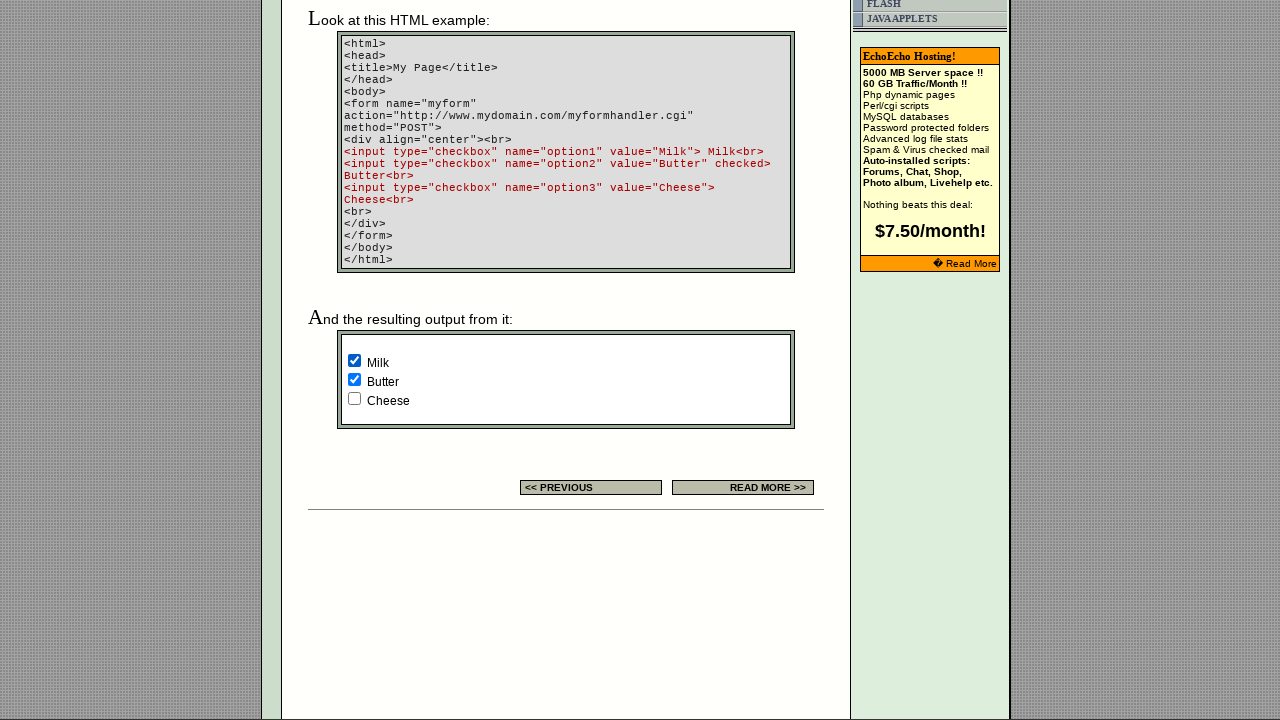

Clicked a checkbox to toggle its state at (354, 380) on td.table5 input >> nth=1
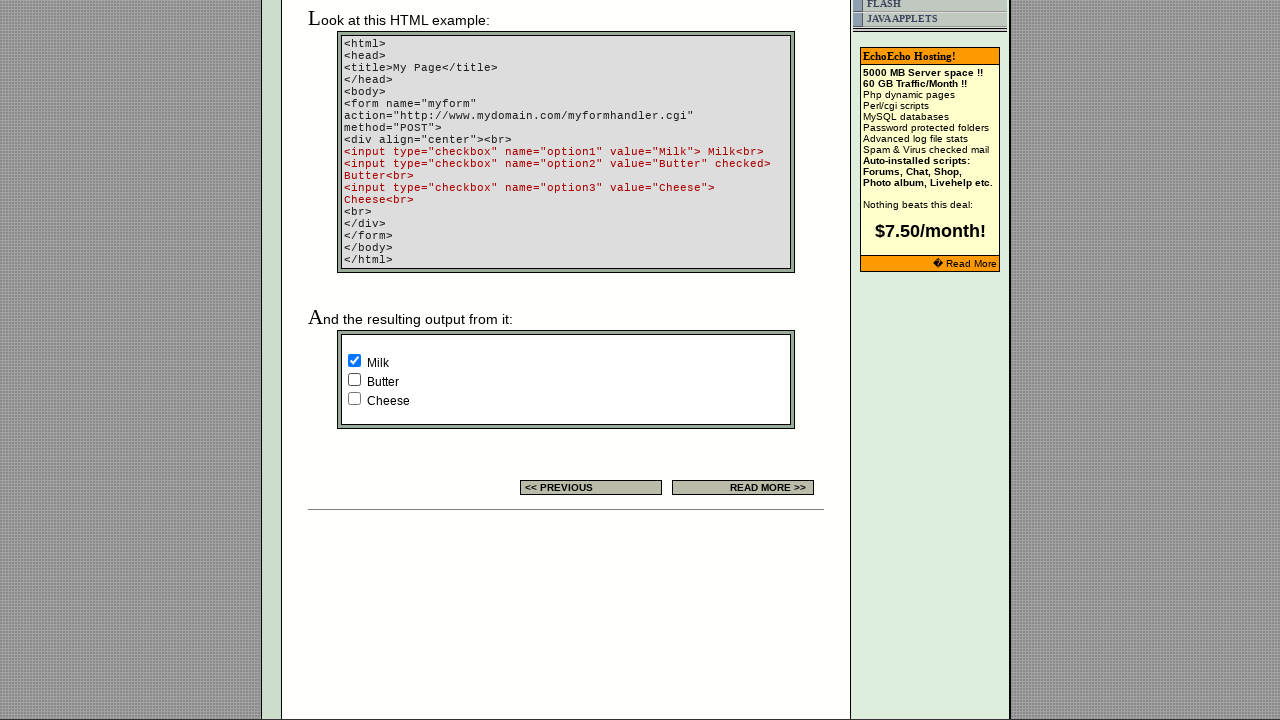

Clicked a checkbox to toggle its state at (354, 398) on td.table5 input >> nth=2
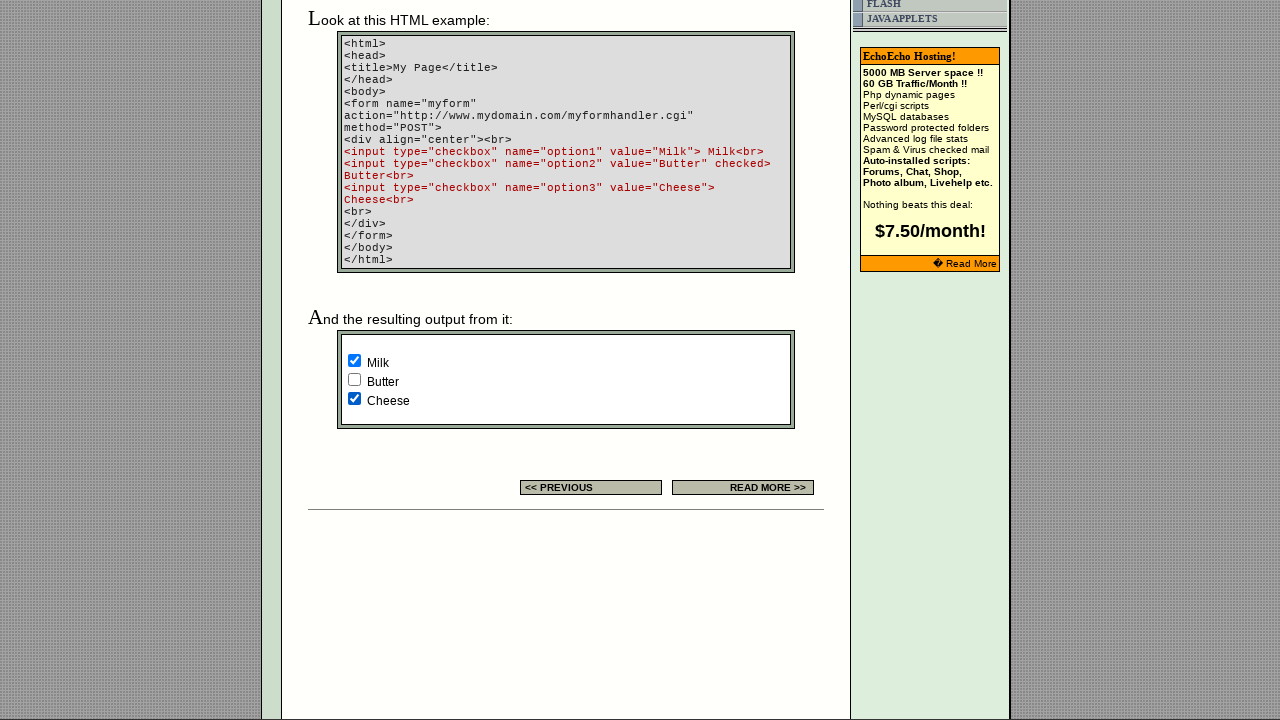

Waited for all checkbox clicks to be processed
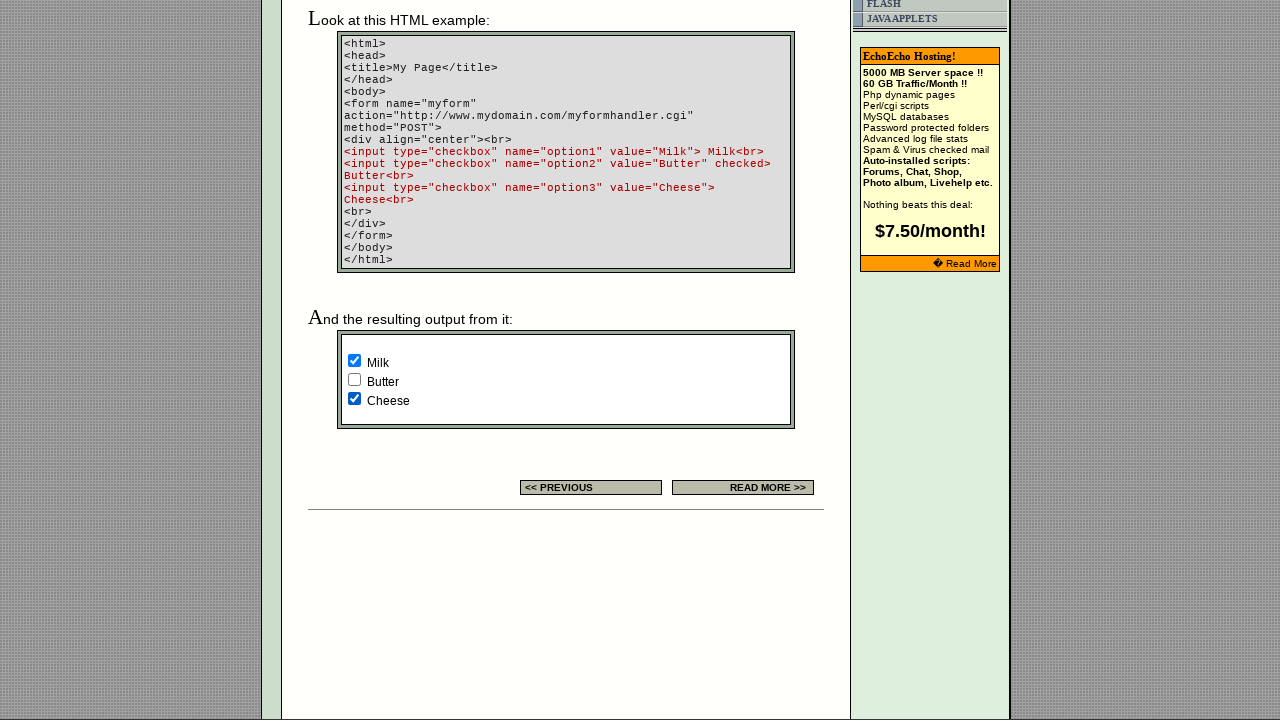

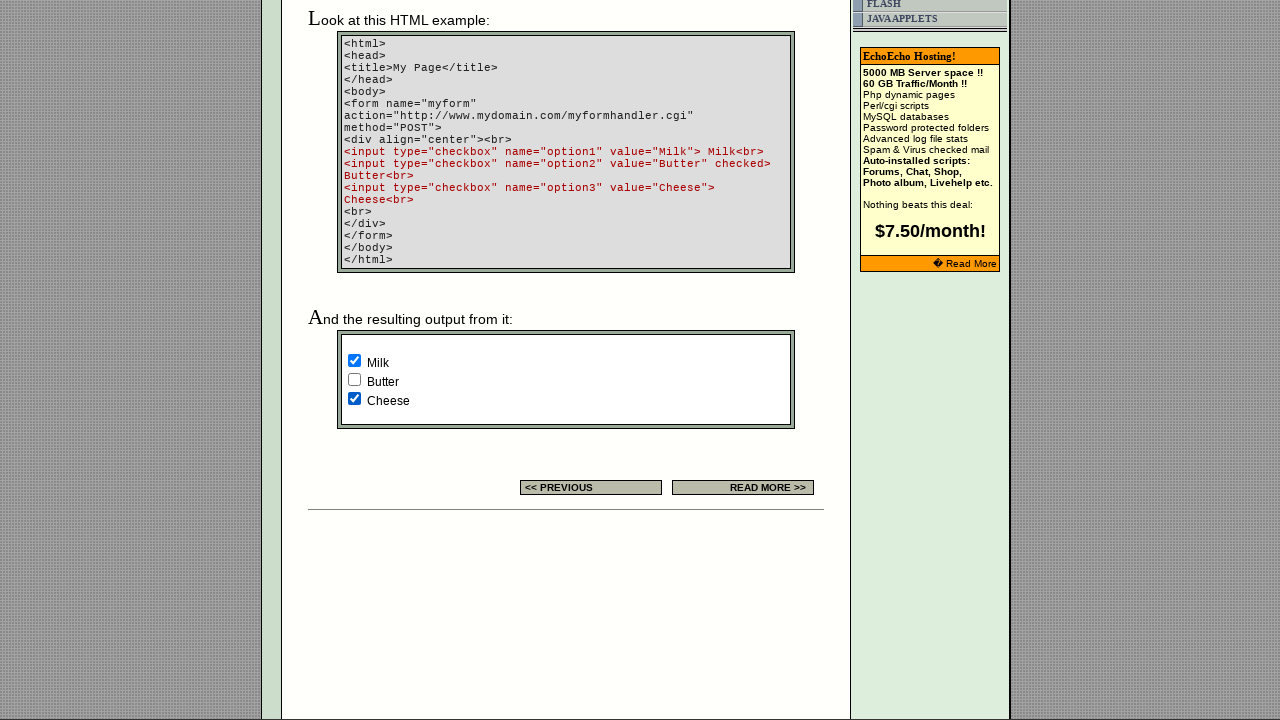